Tests registration form validation when confirmation email doesn't match the original email

Starting URL: https://alada.vn/tai-khoan/dang-ky.html

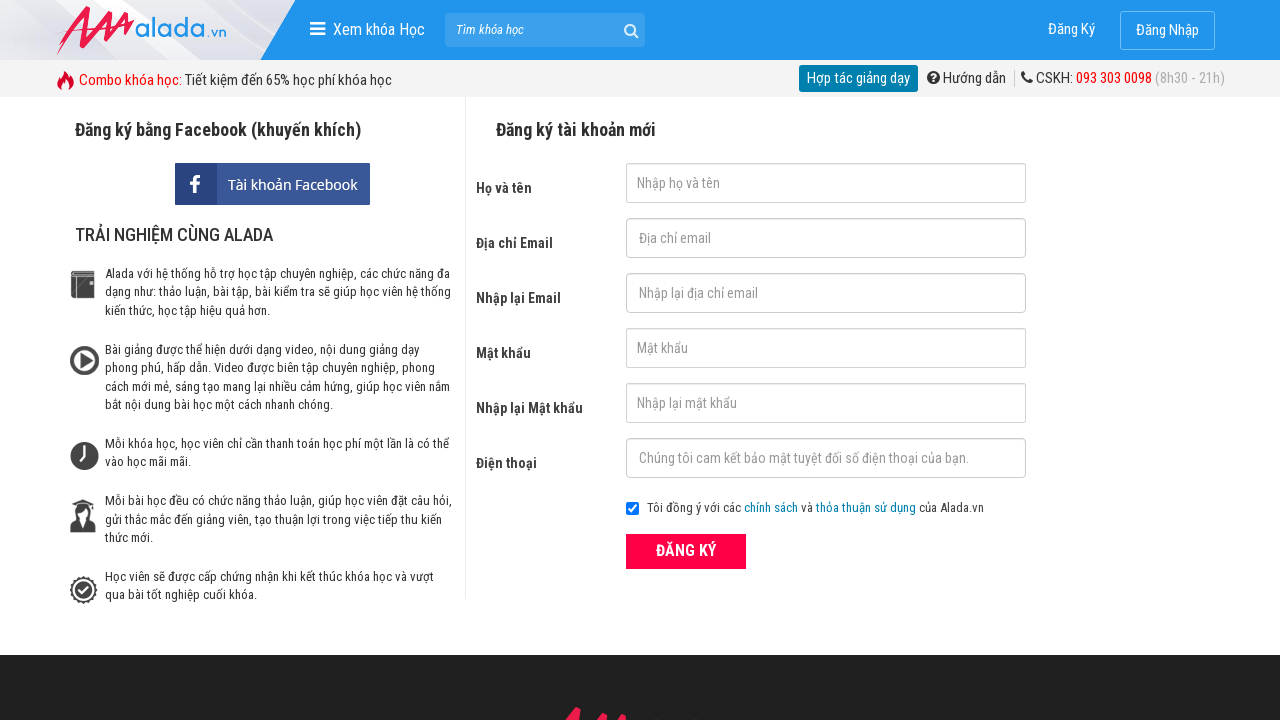

Clicked submit button to attempt registration at (686, 551) on button[type='submit']
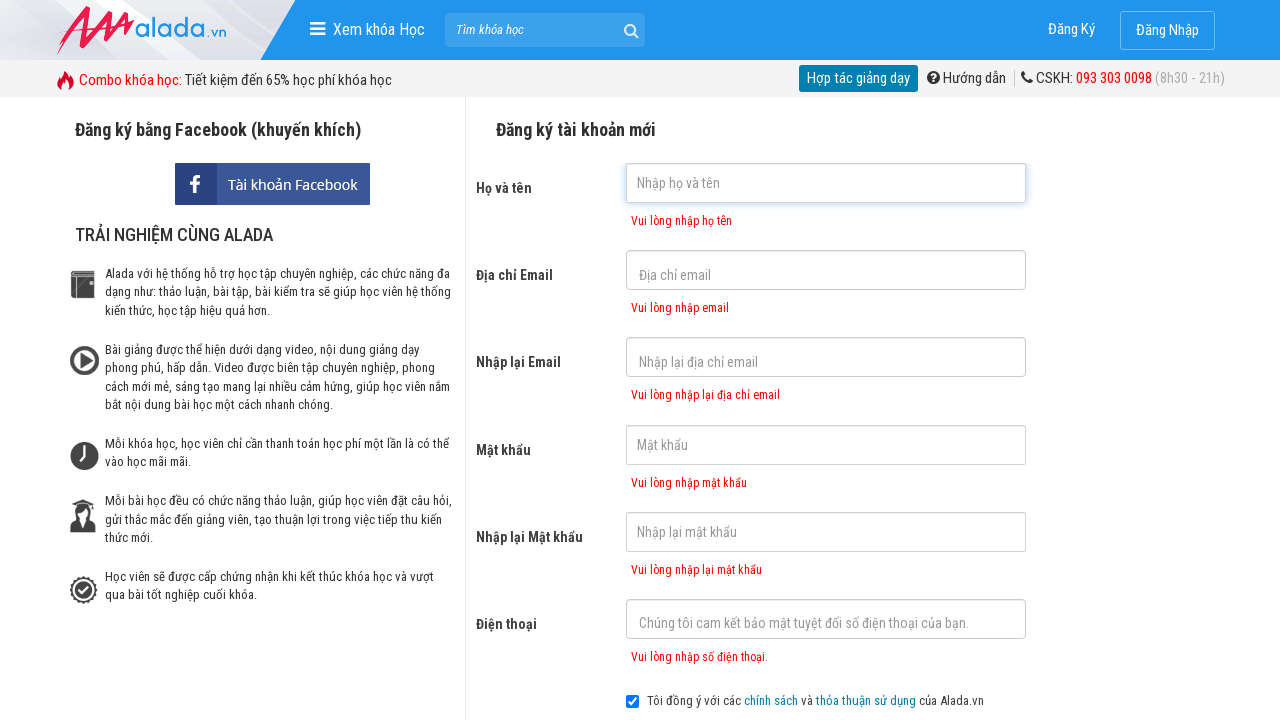

Filled first name field with 'bach' on #txtFirstname
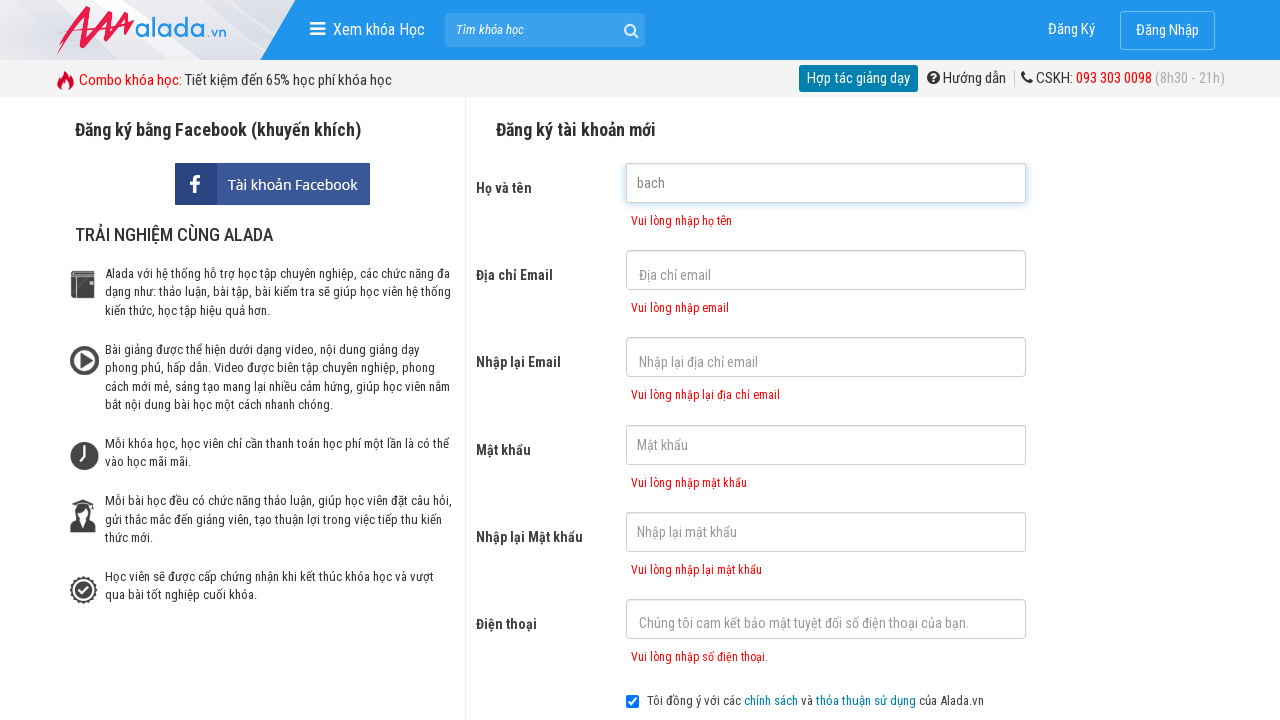

Filled email field with 'hieu@gmail.com' on #txtEmail
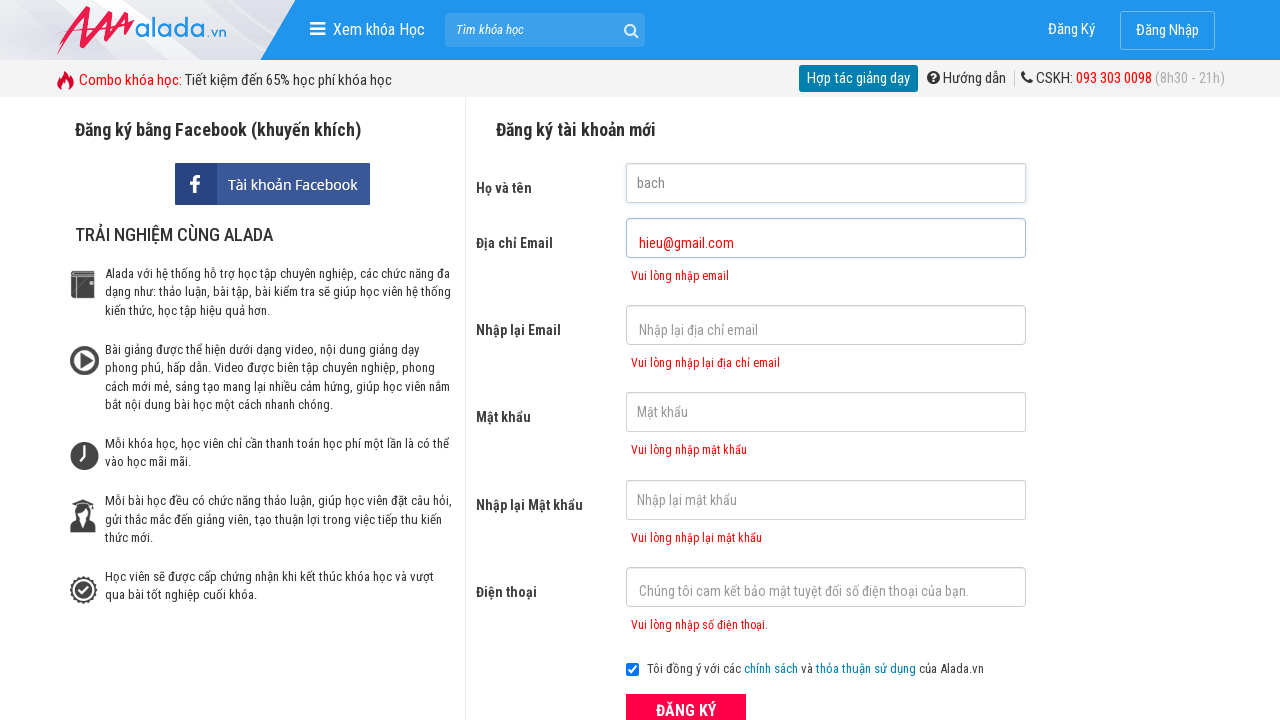

Filled confirmation email field with mismatched email 'hieu@123gmail.com' on #txtCEmail
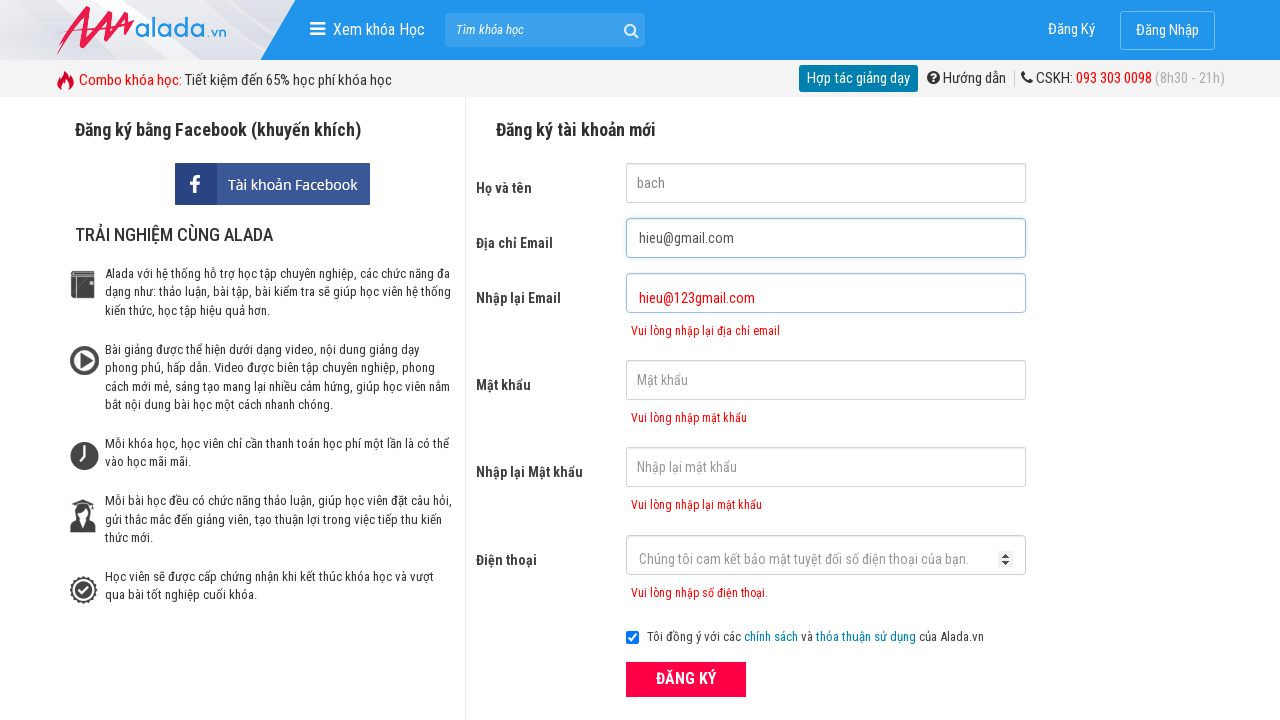

Filled password field with '123456' on #txtPassword
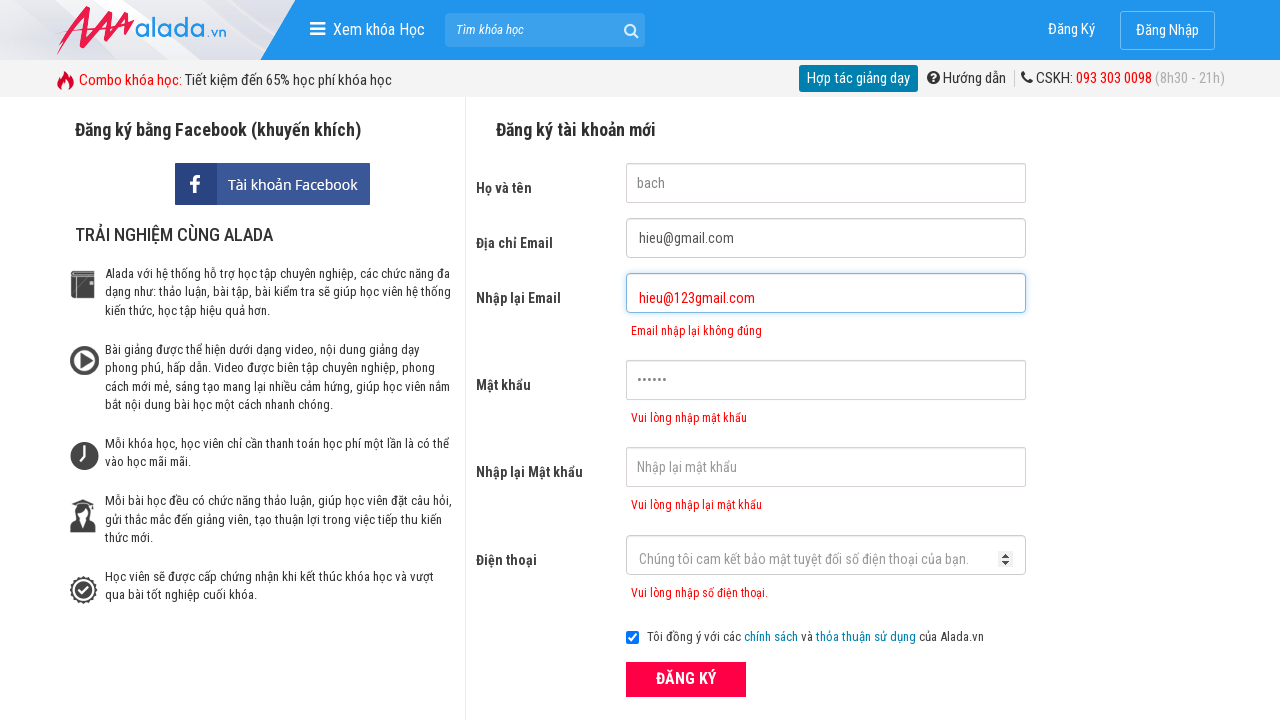

Filled confirmation password field with '123456' on #txtCPassword
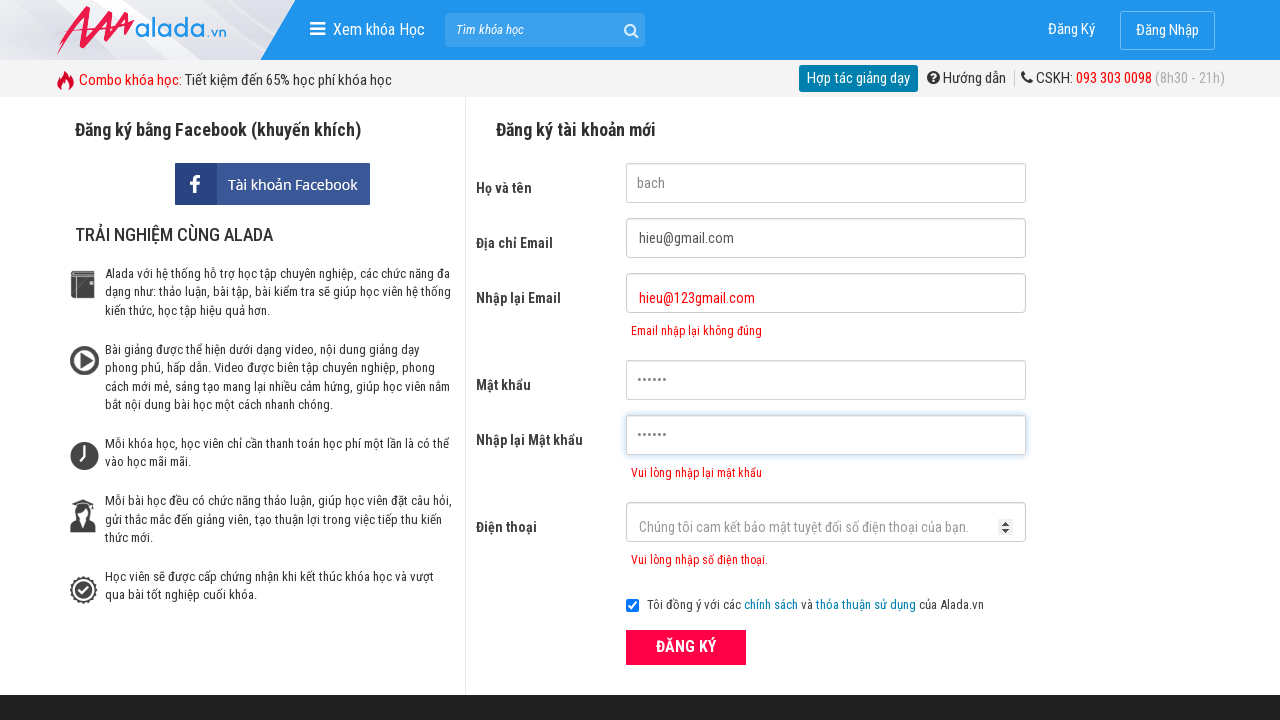

Filled phone number field with '0966994820' on #txtPhone
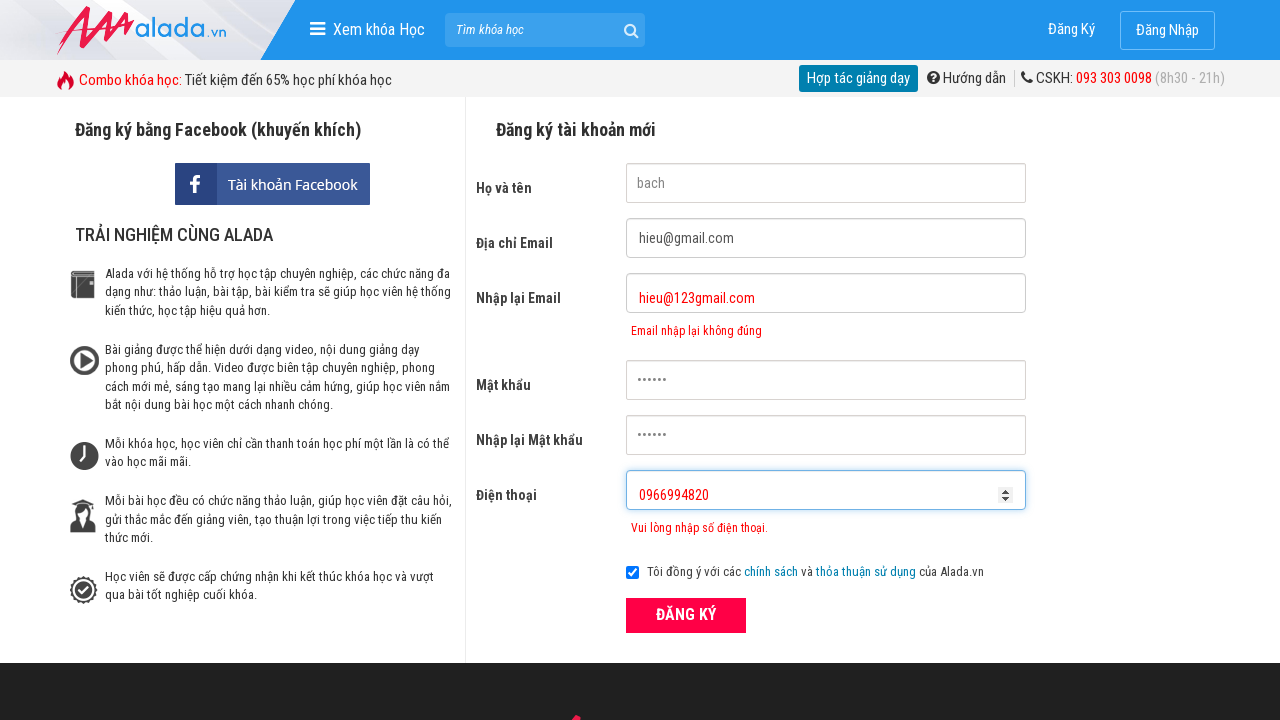

Confirmation email error message appeared, validating form rejects mismatched emails
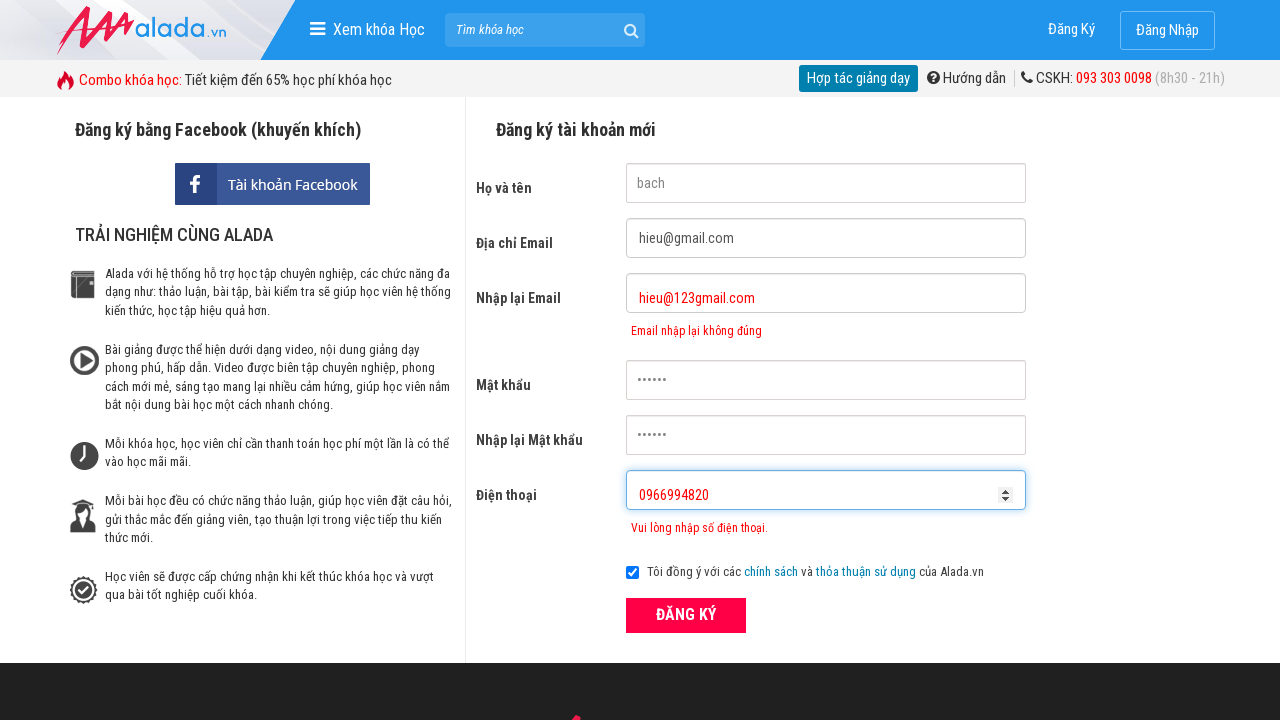

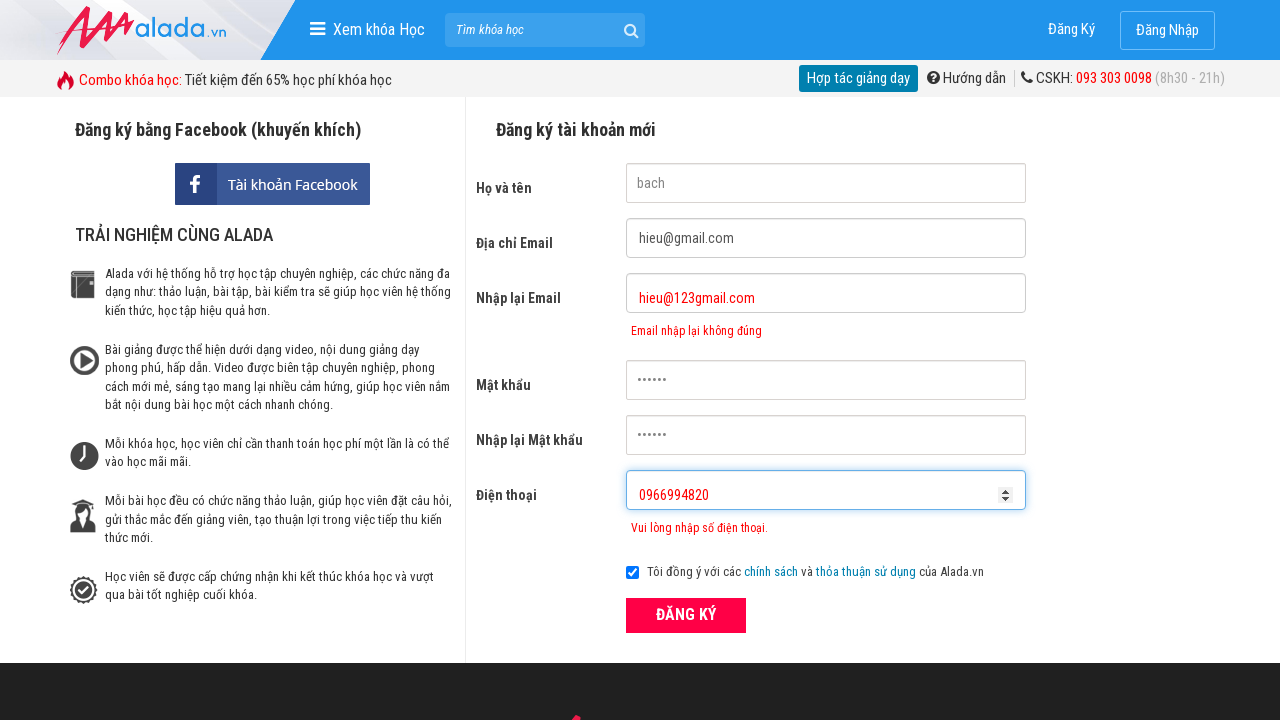